Tests alert handling functionality by clicking a button to trigger an alert and accepting it

Starting URL: https://formy-project.herokuapp.com/switch-window

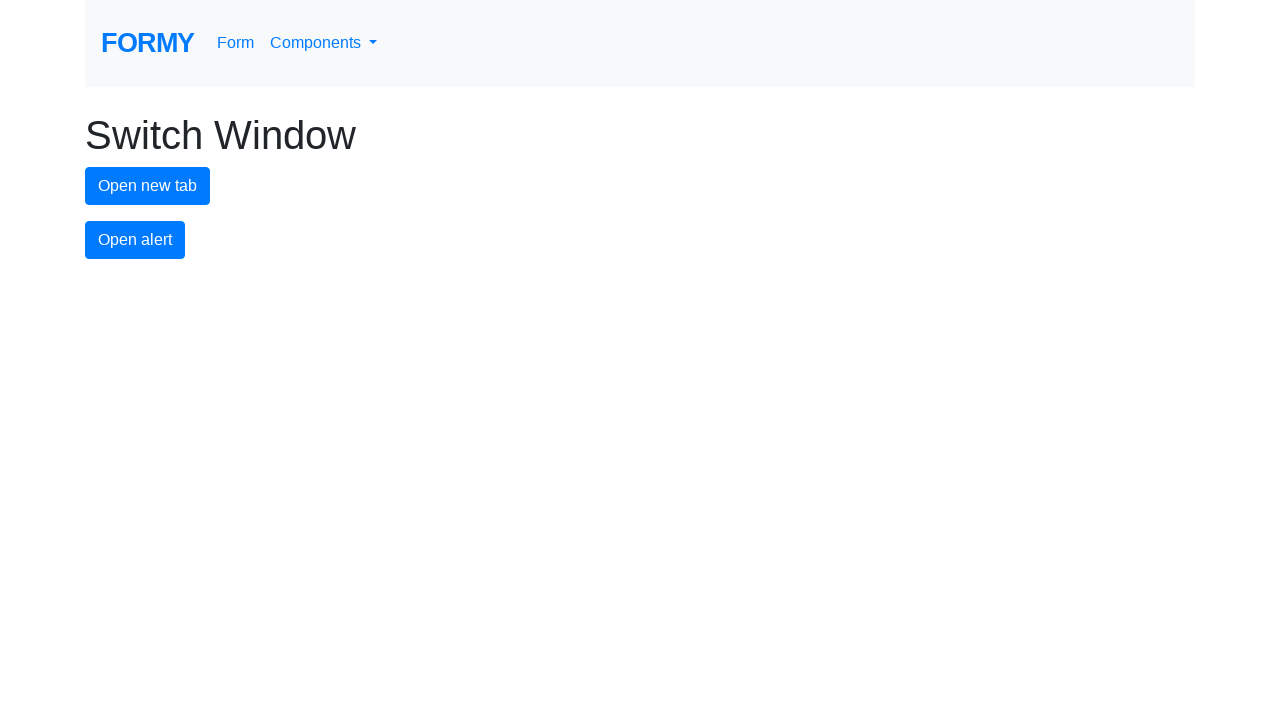

Clicked alert button to trigger alert at (135, 240) on #alert-button
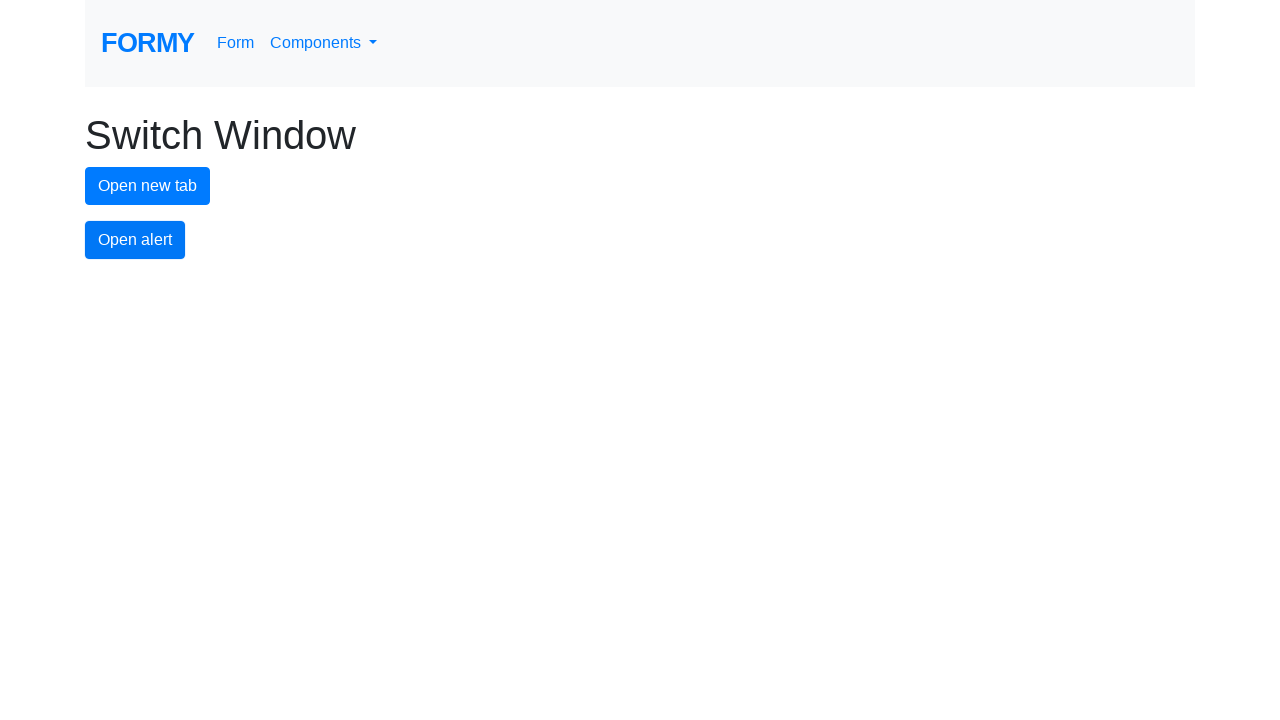

Set up dialog handler to accept alerts
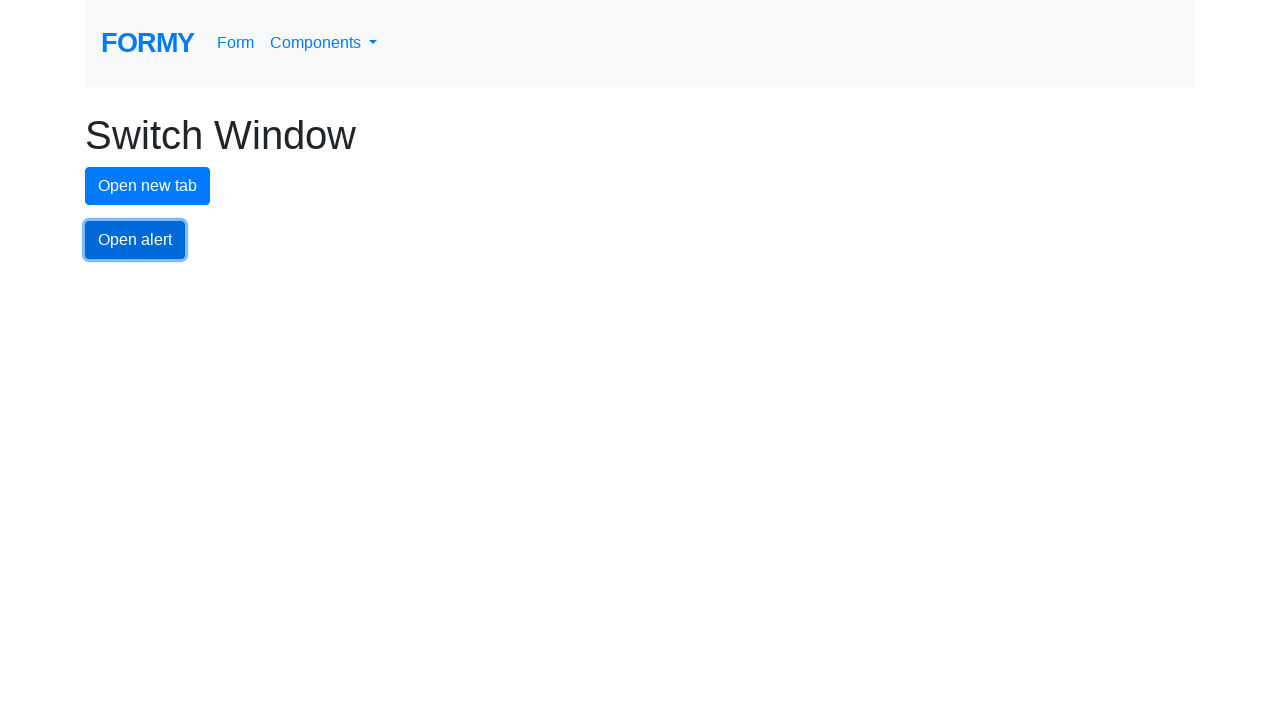

Evaluated JavaScript to trigger alert dialog
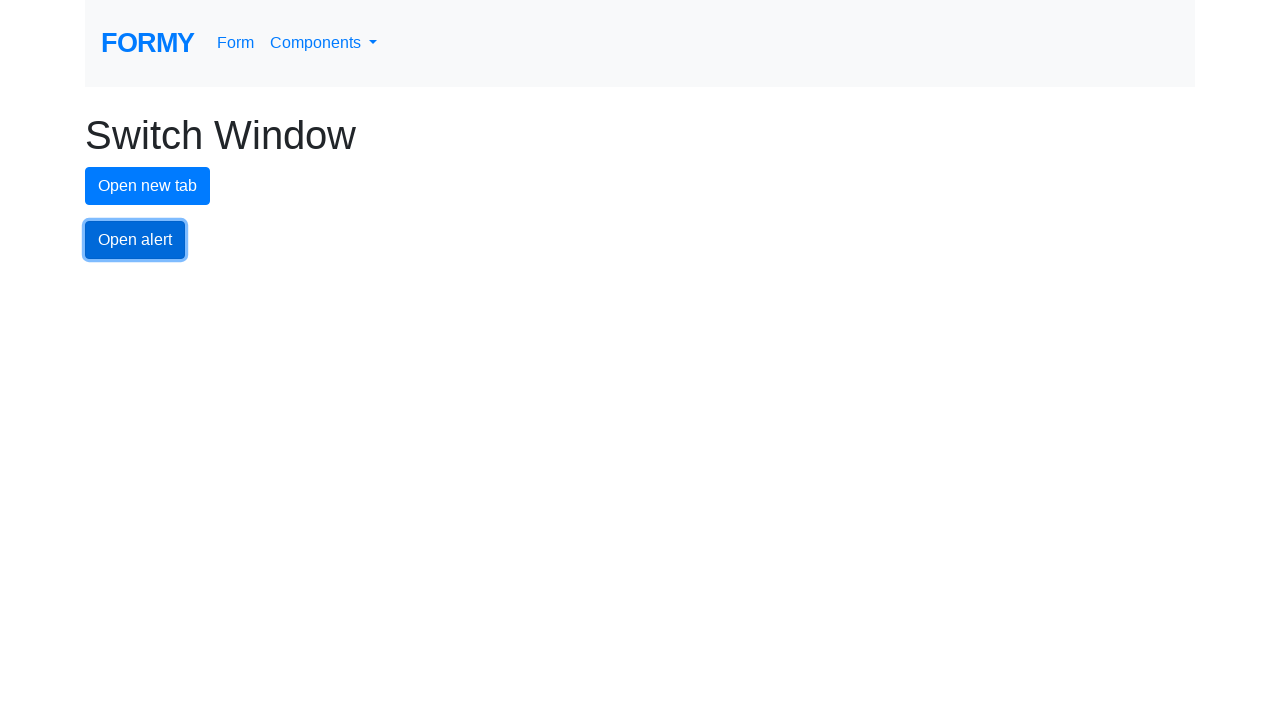

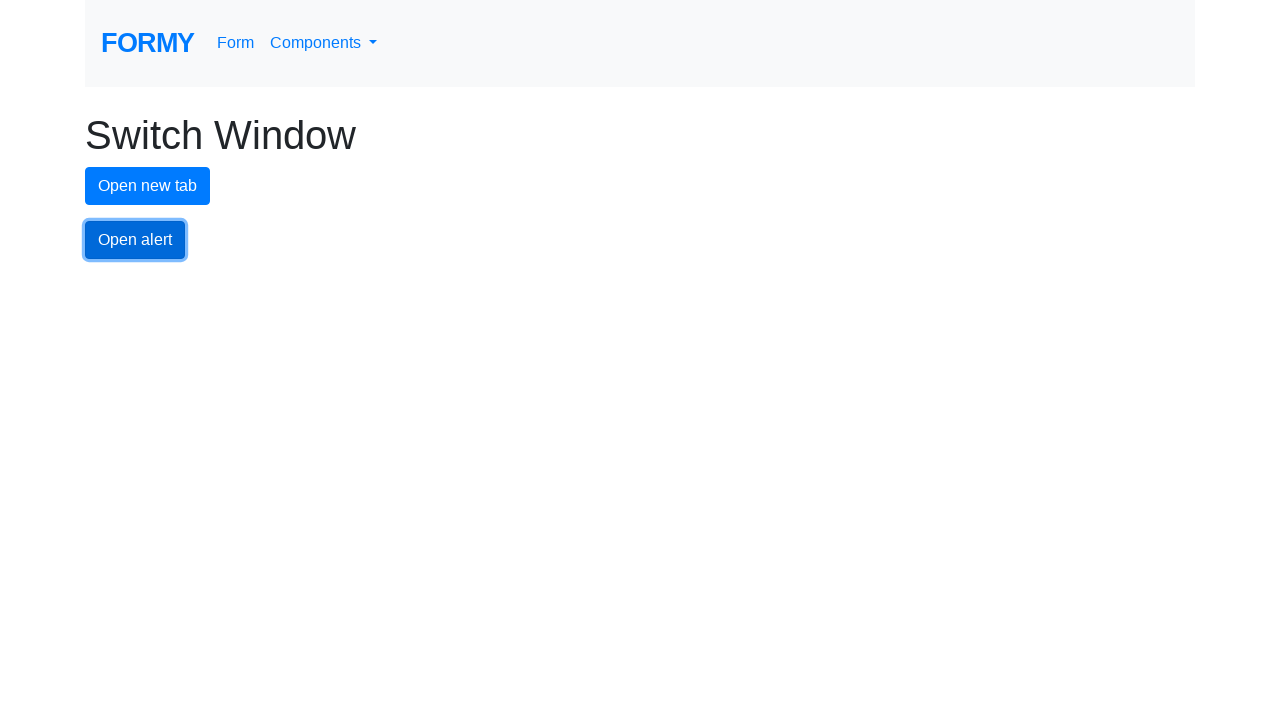